Tests jQuery UI resizable functionality by dragging resize handles to resize an element within an iframe.

Starting URL: https://jqueryui.com/resizable/

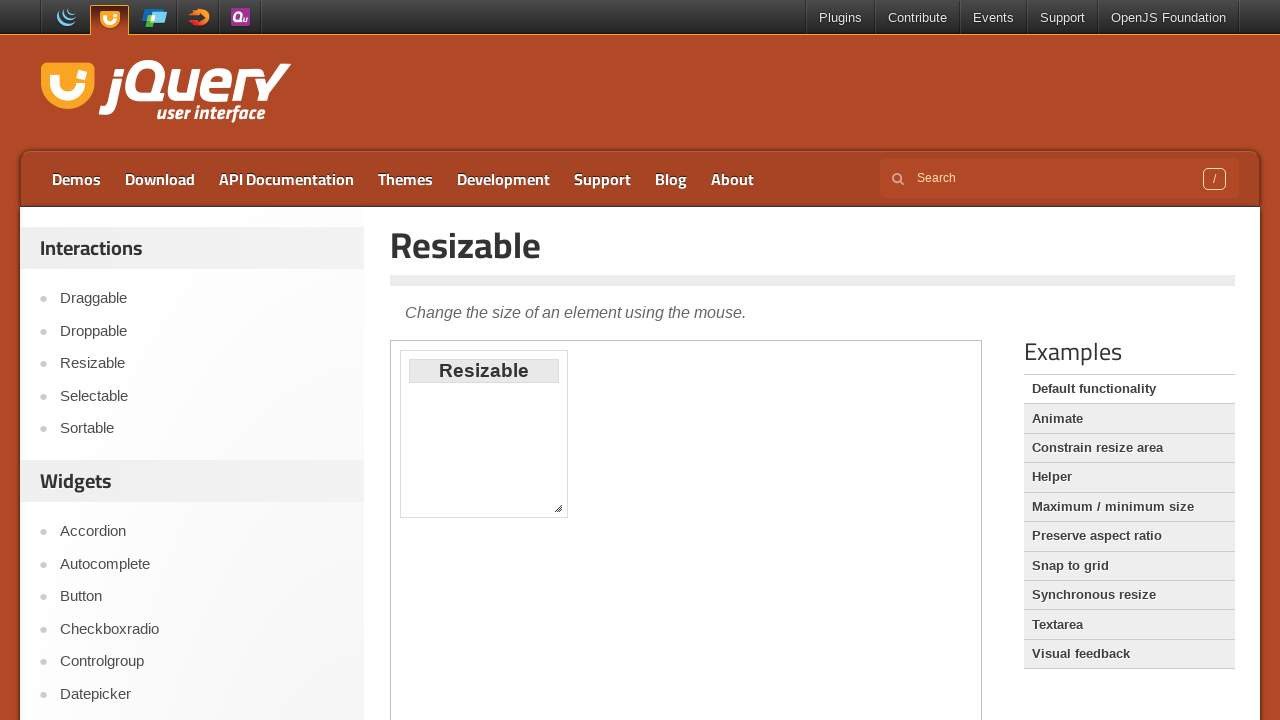

Located demo iframe containing jQuery UI resizable element
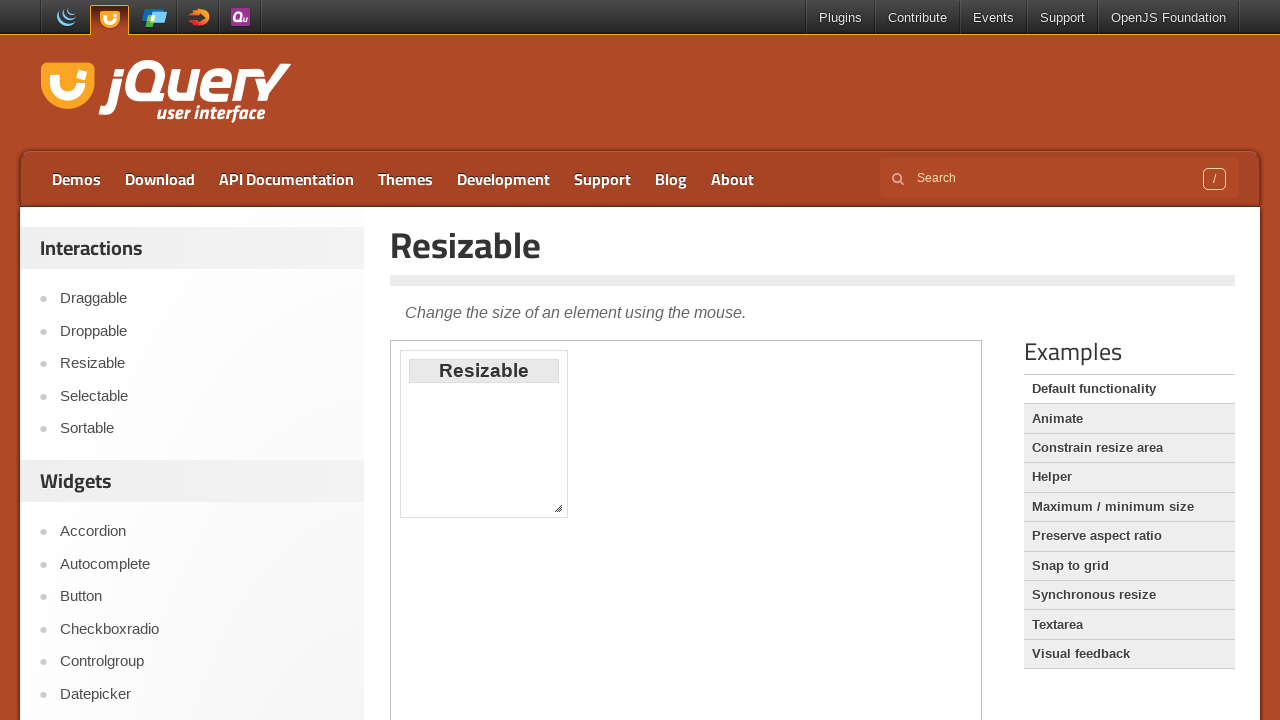

Located resizable element with ui-resizable class
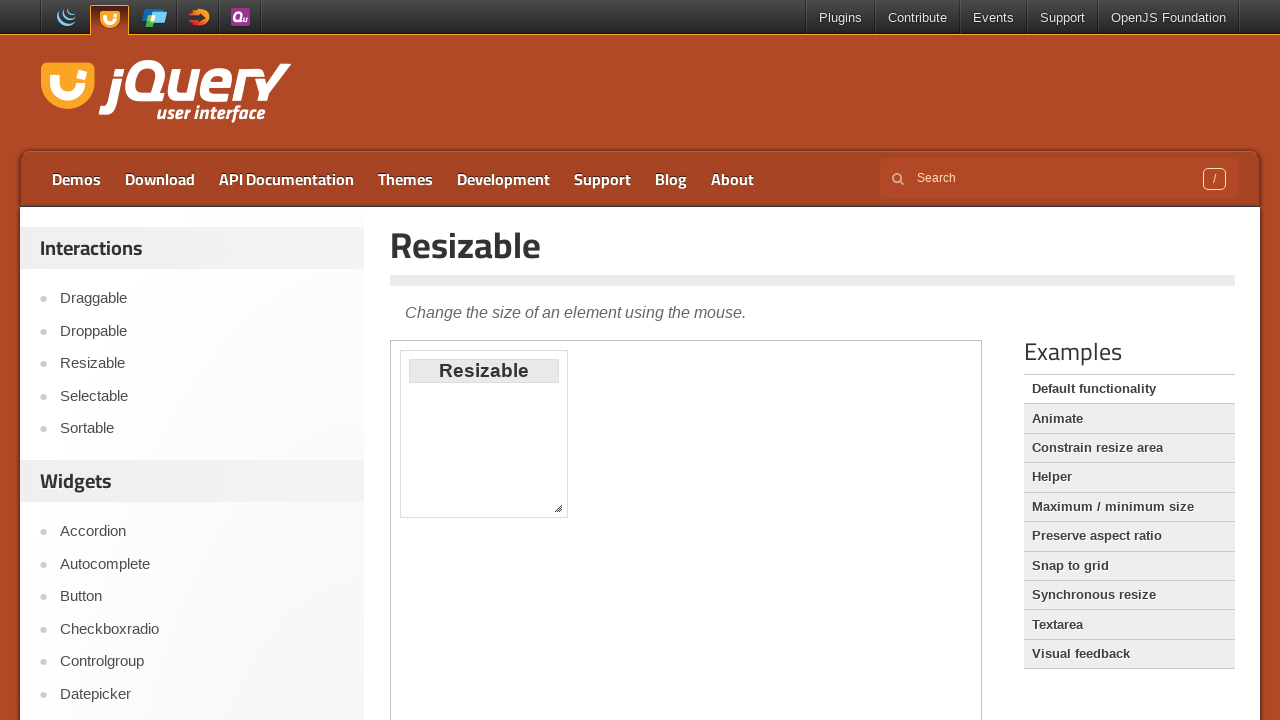

Located east (right) resize handle
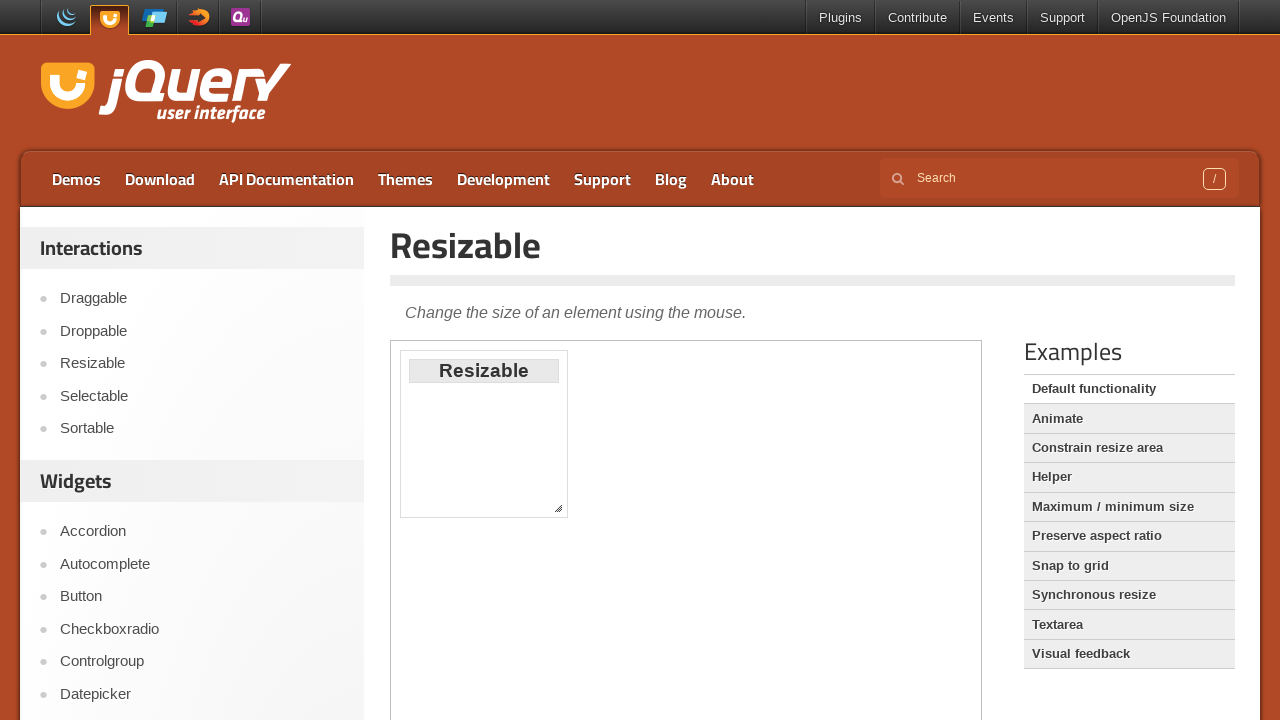

Located south (bottom) resize handle
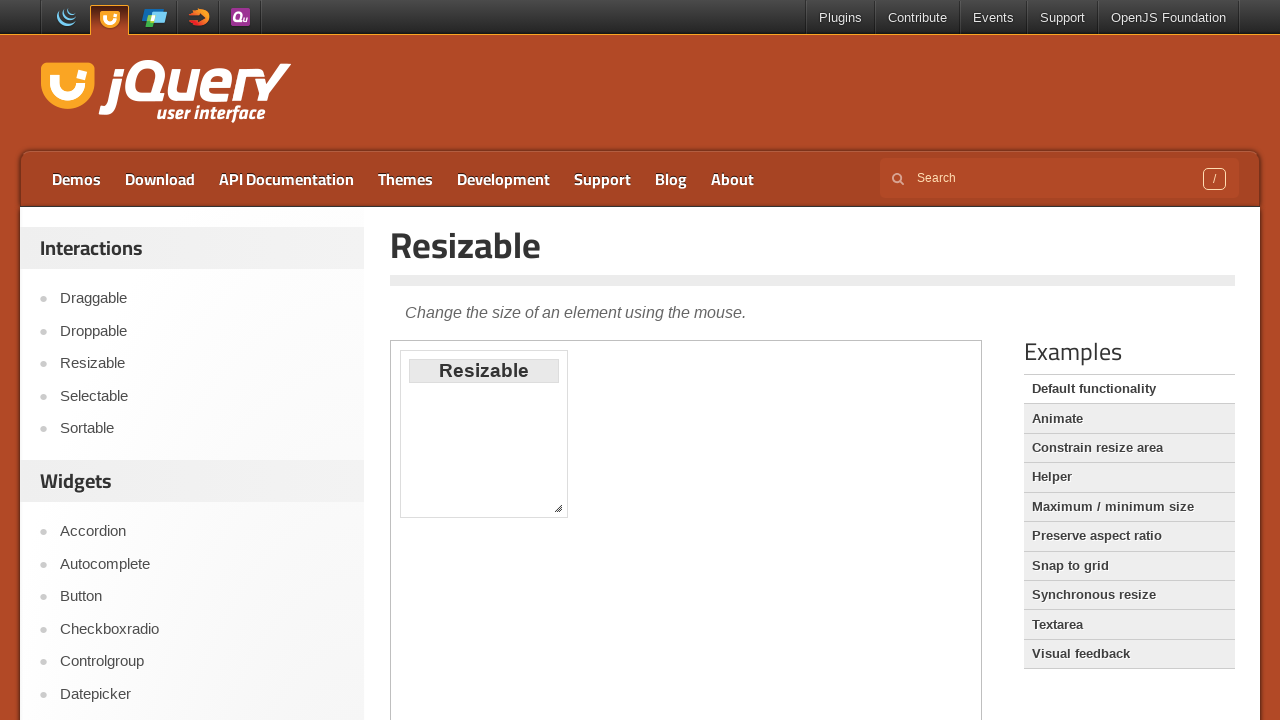

Located diagonal (southeast) resize handle
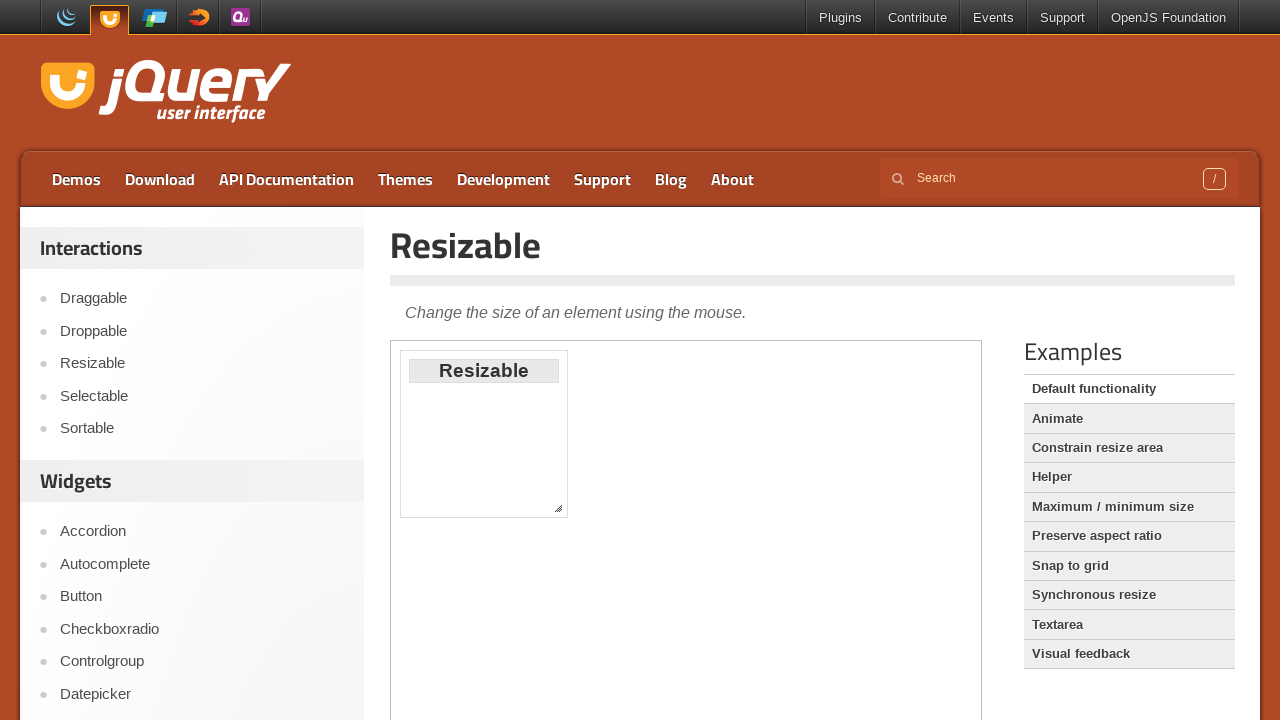

Dragged south handle to resize element vertically at (484, 434)
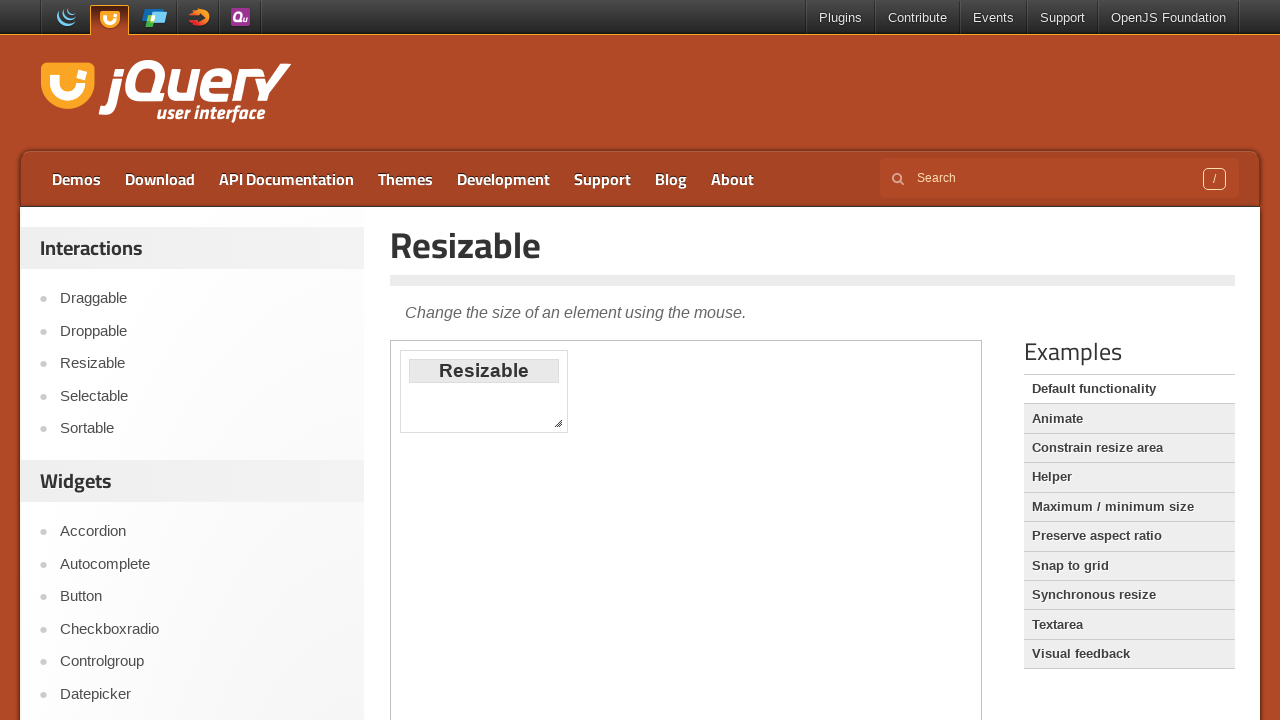

Dragged east handle to resize element horizontally at (484, 391)
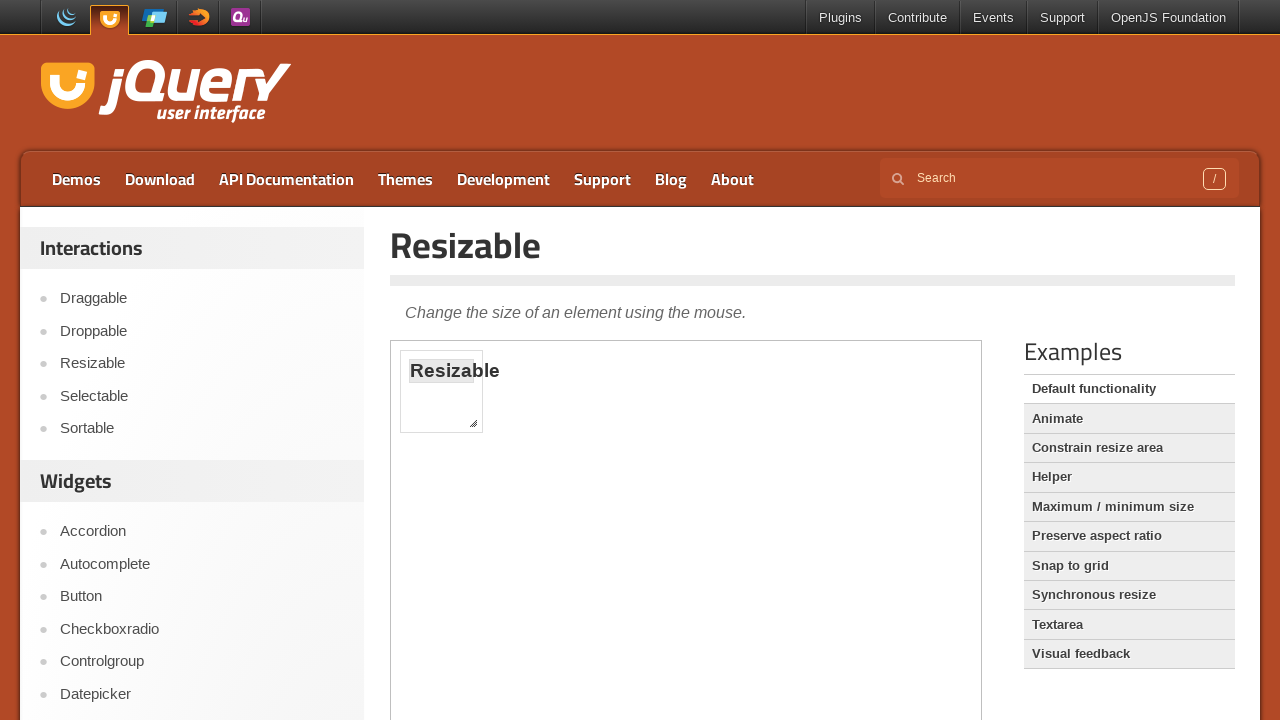

Dragged diagonal handle to resize element in both dimensions at (442, 391)
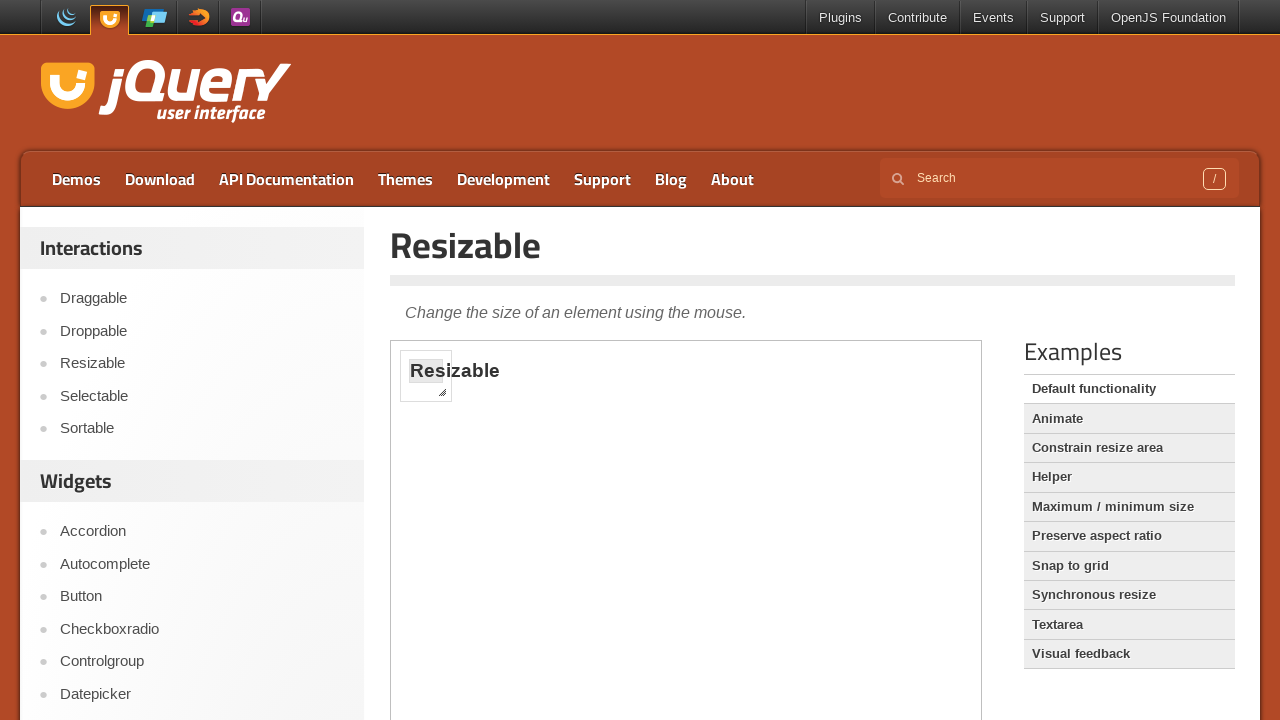

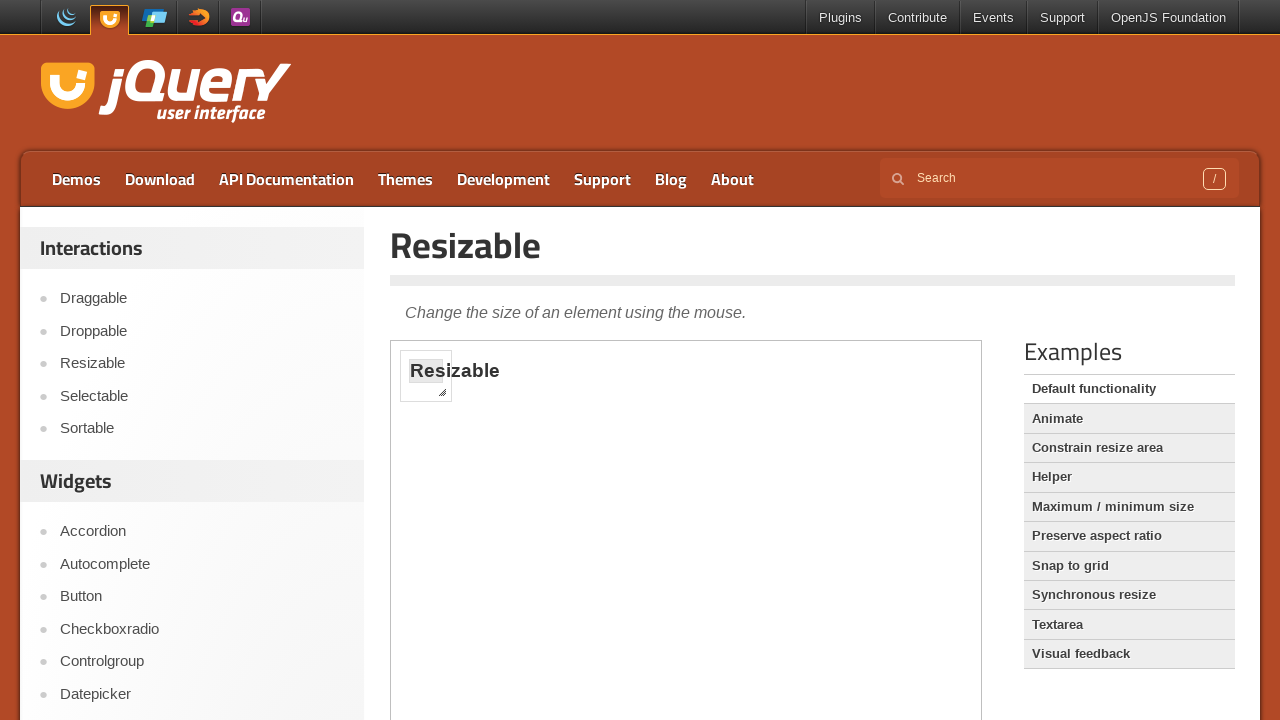